Navigates to DemoQA website and verifies that the homepage banner image element is present

Starting URL: https://demoqa.com

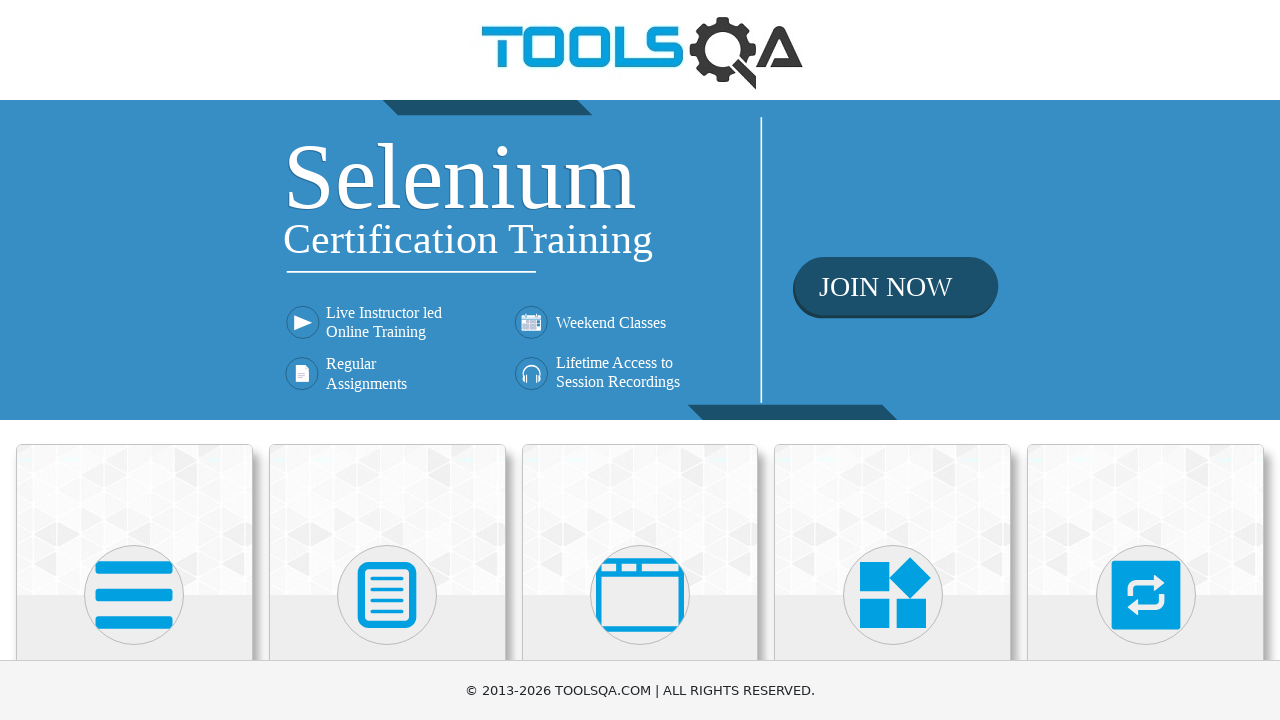

Navigated to DemoQA homepage
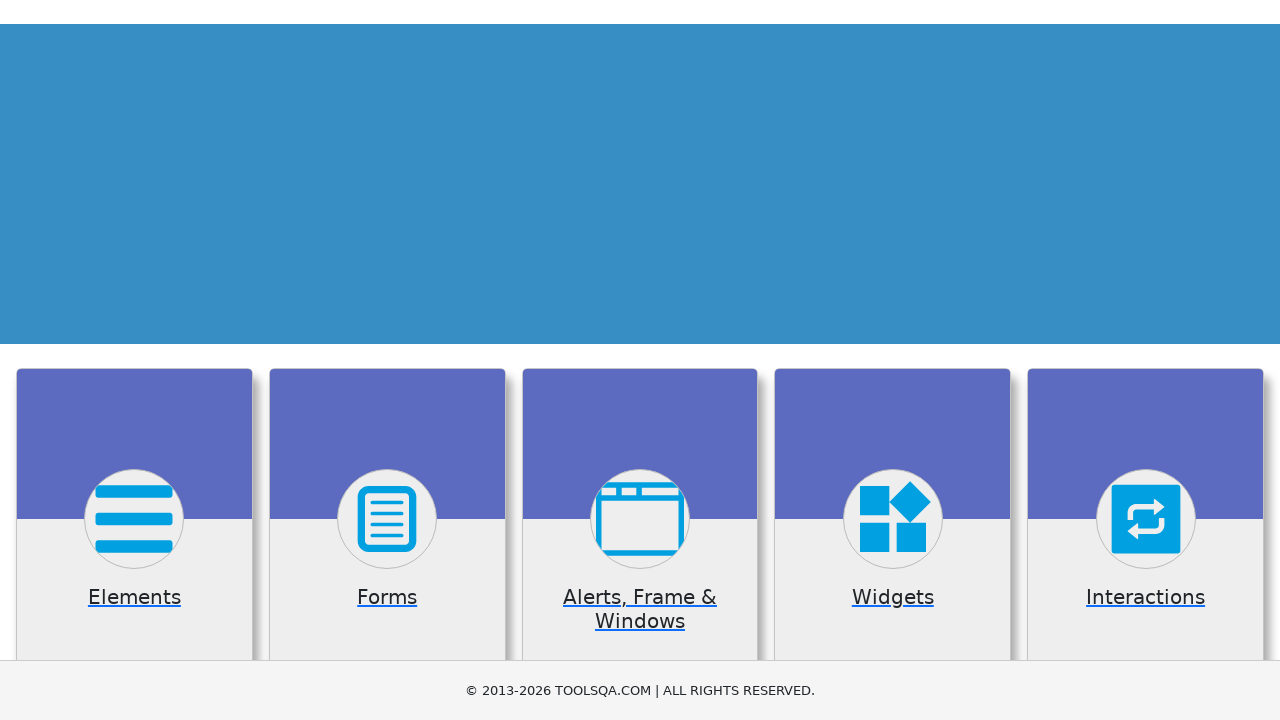

Banner image element is present on the page
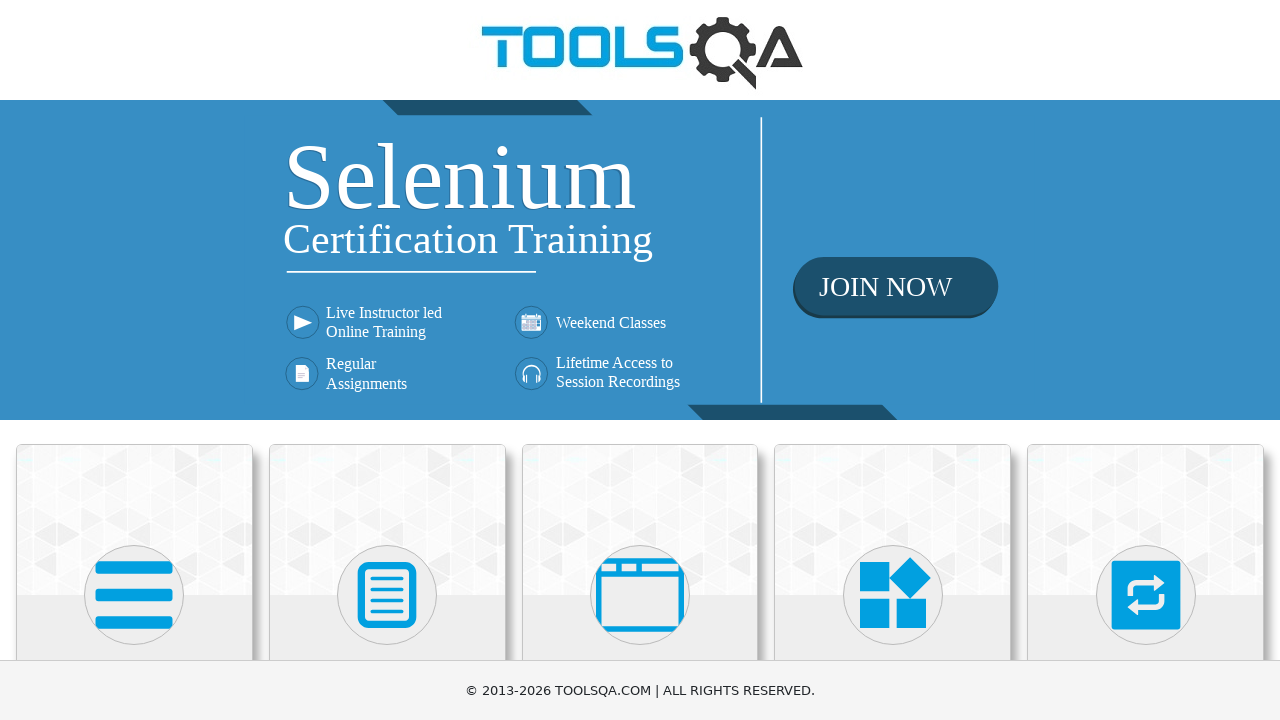

Located banner image element
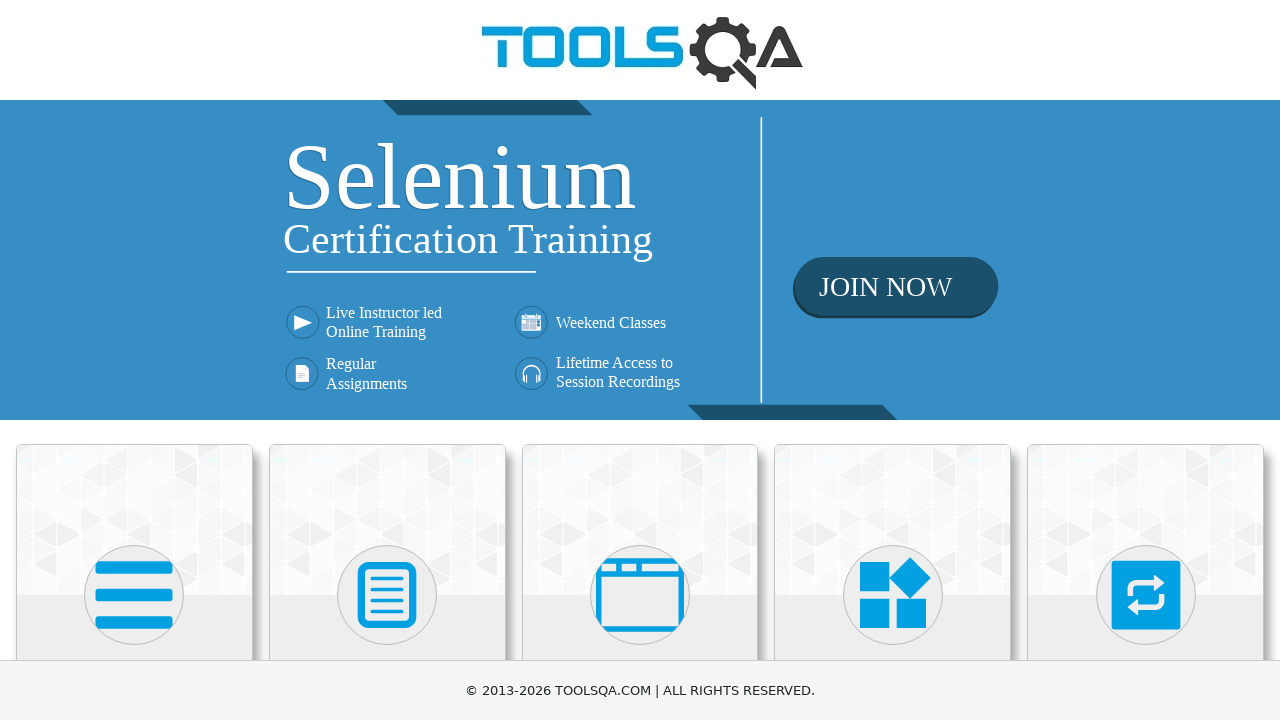

Banner image element is ready for interaction
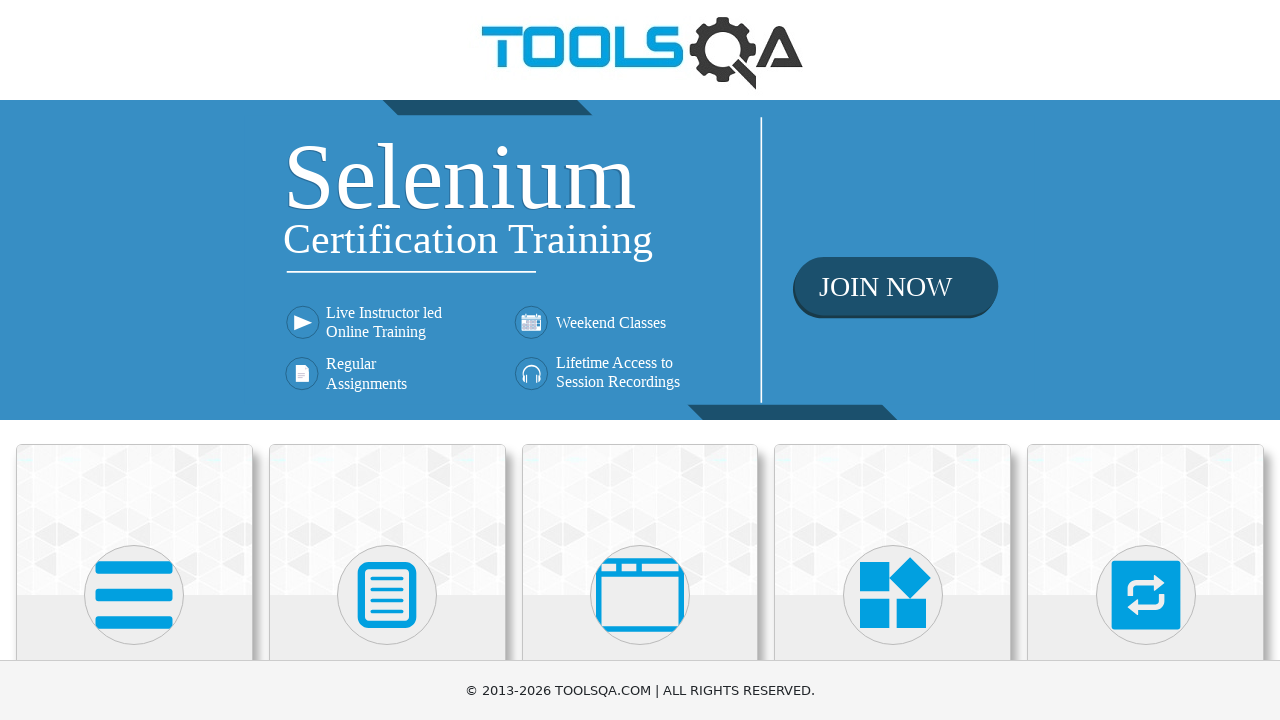

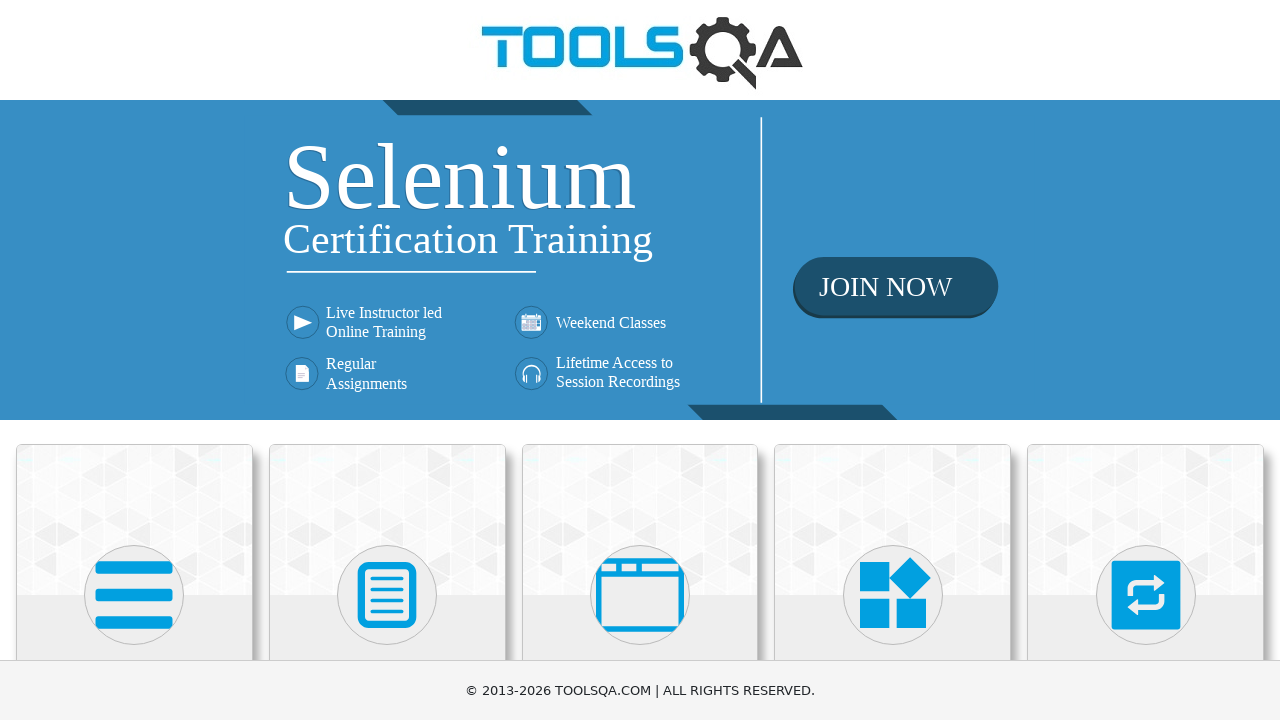